Tests the AI face generator interface by selecting gender, age range, and ethnicity from dropdown menus, then clicking the reload button to generate a new face image.

Starting URL: https://this-person-does-not-exist.com/en

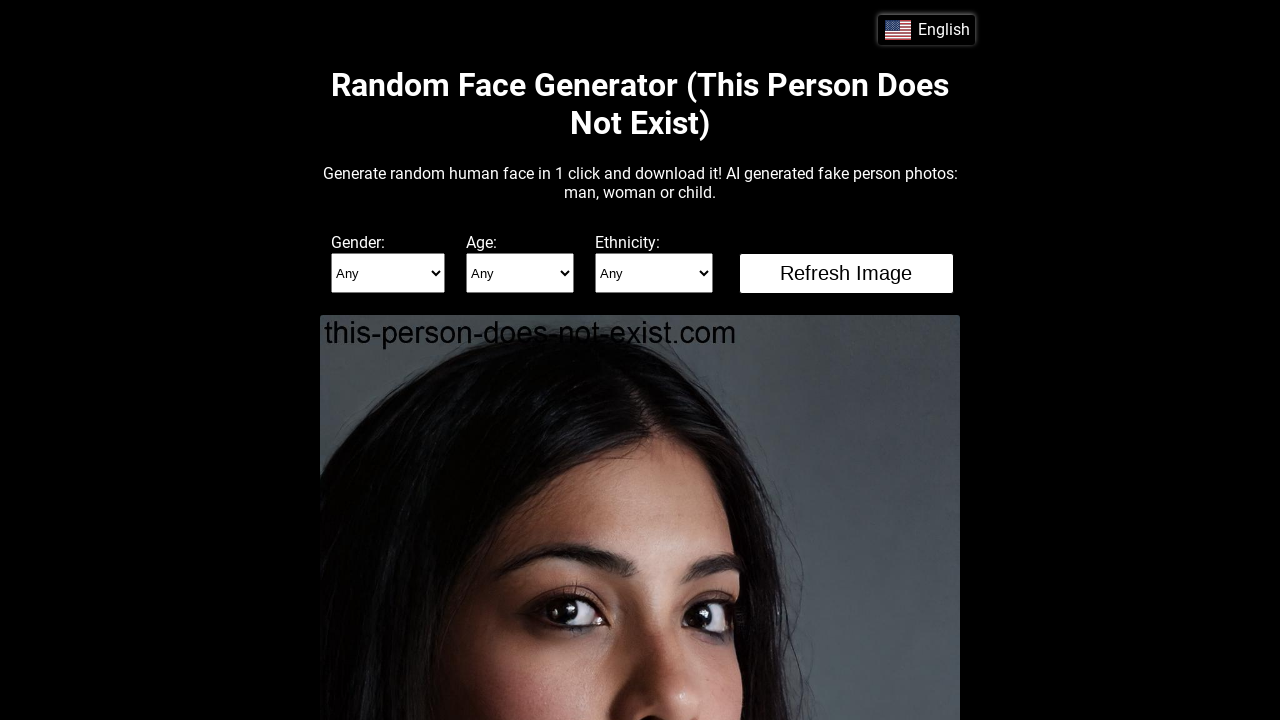

Selected 'male' from gender dropdown on select[name='gender']
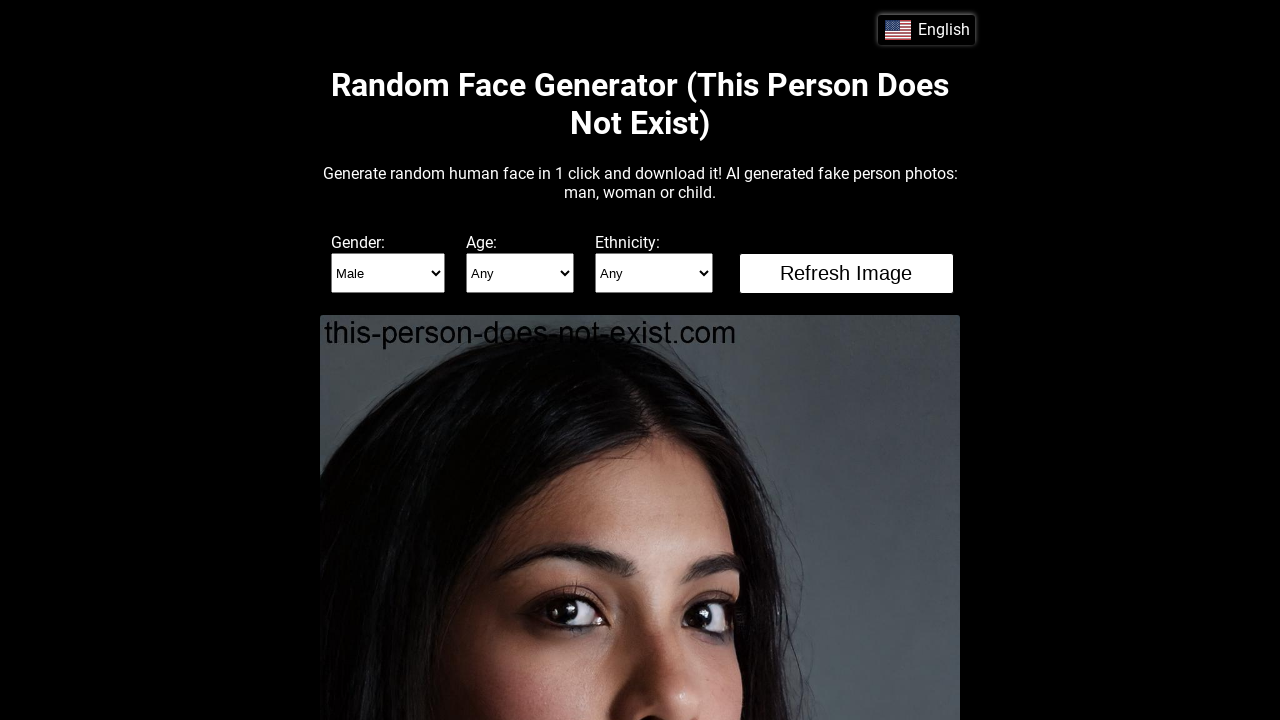

Selected '12-18' from age range dropdown on select[name='age']
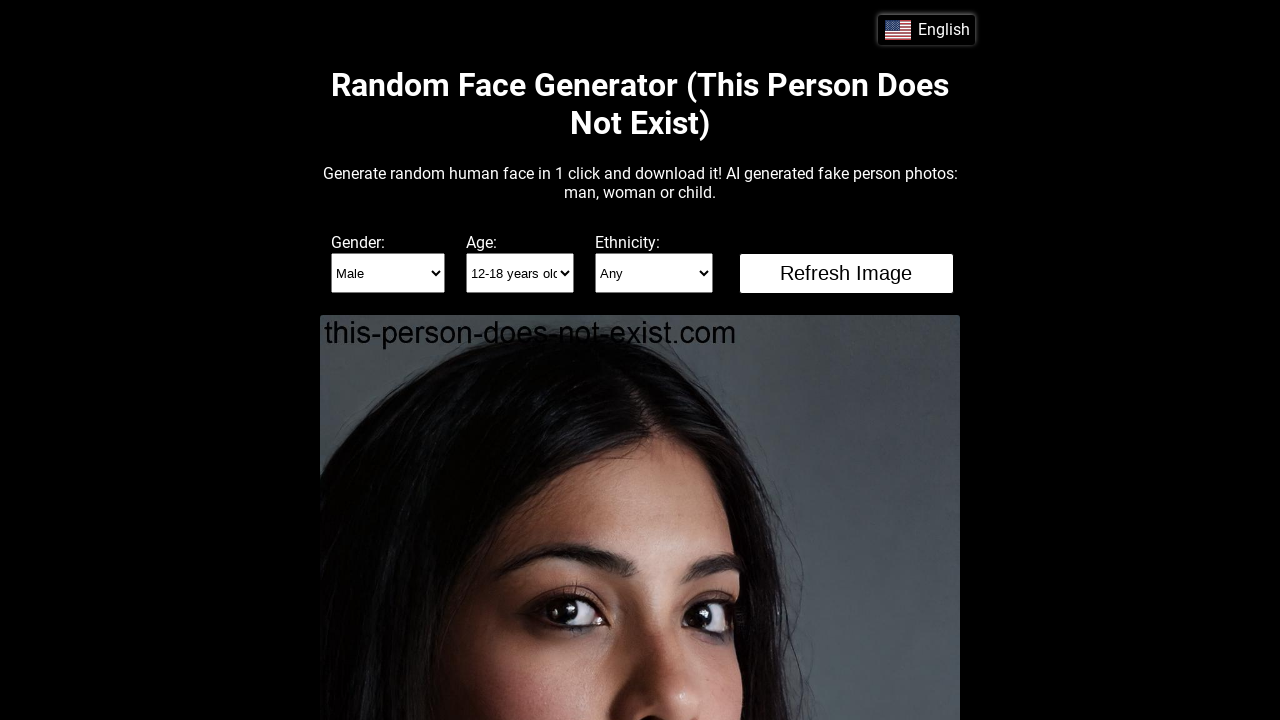

Selected 'asian' from ethnicity dropdown on select[name='etnic']
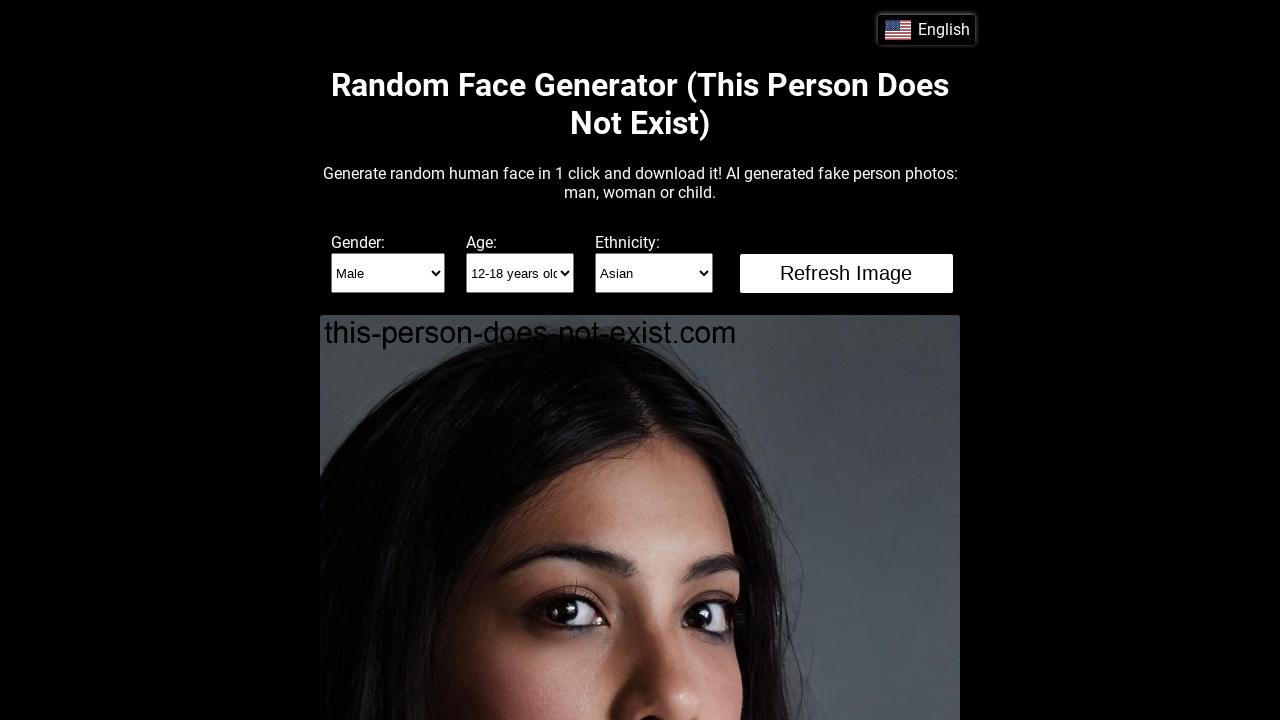

Clicked reload button to generate new face image at (846, 273) on #reload-button
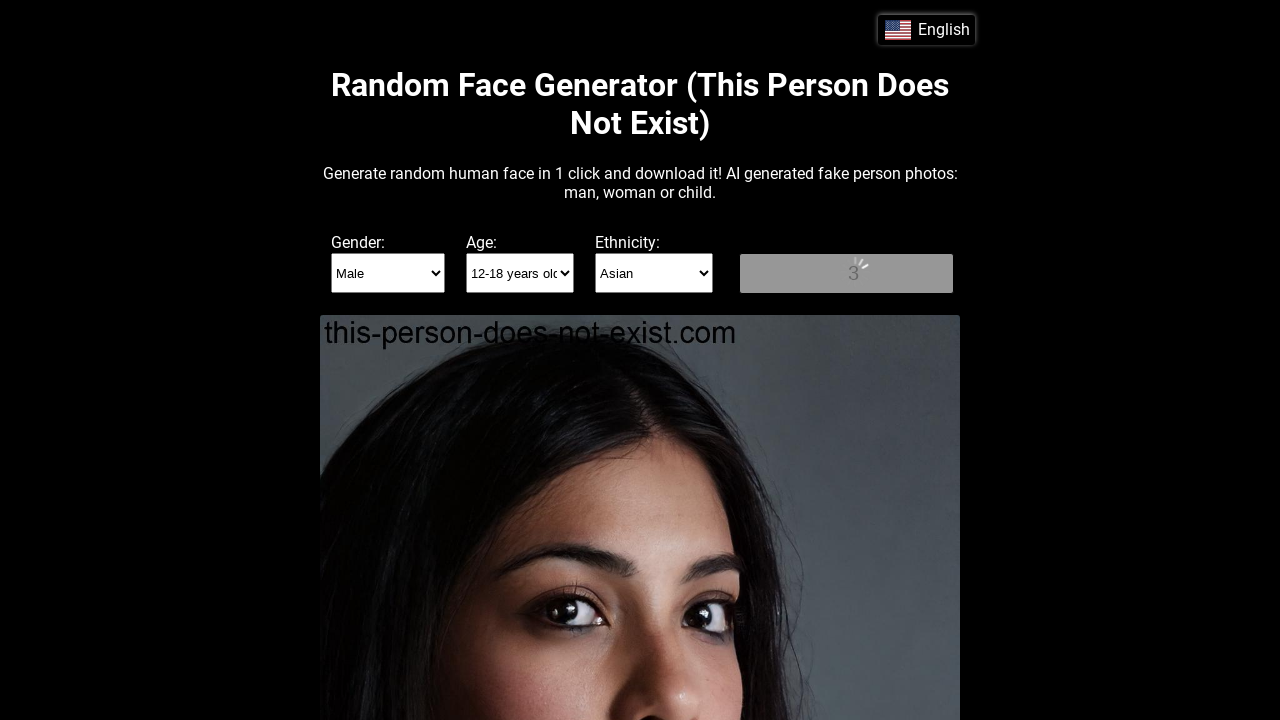

Waited 3 seconds for face image to be generated
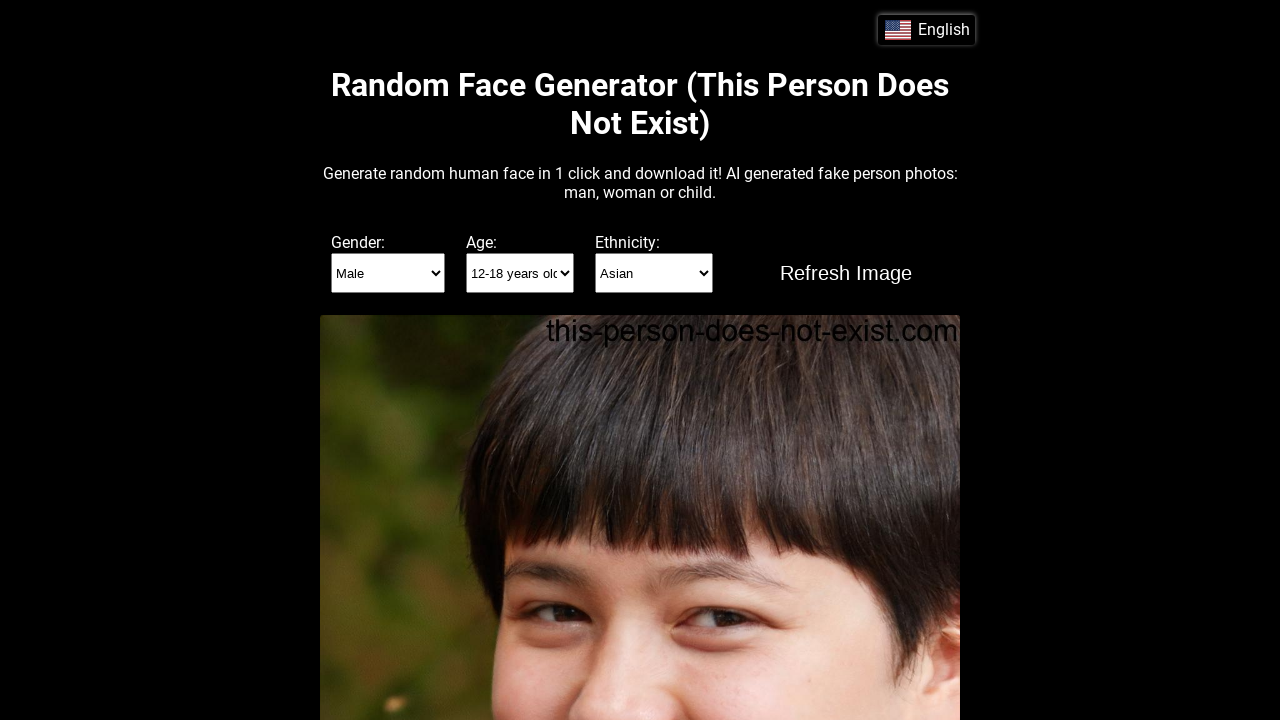

Scrolled down 400 pixels to view generated face image
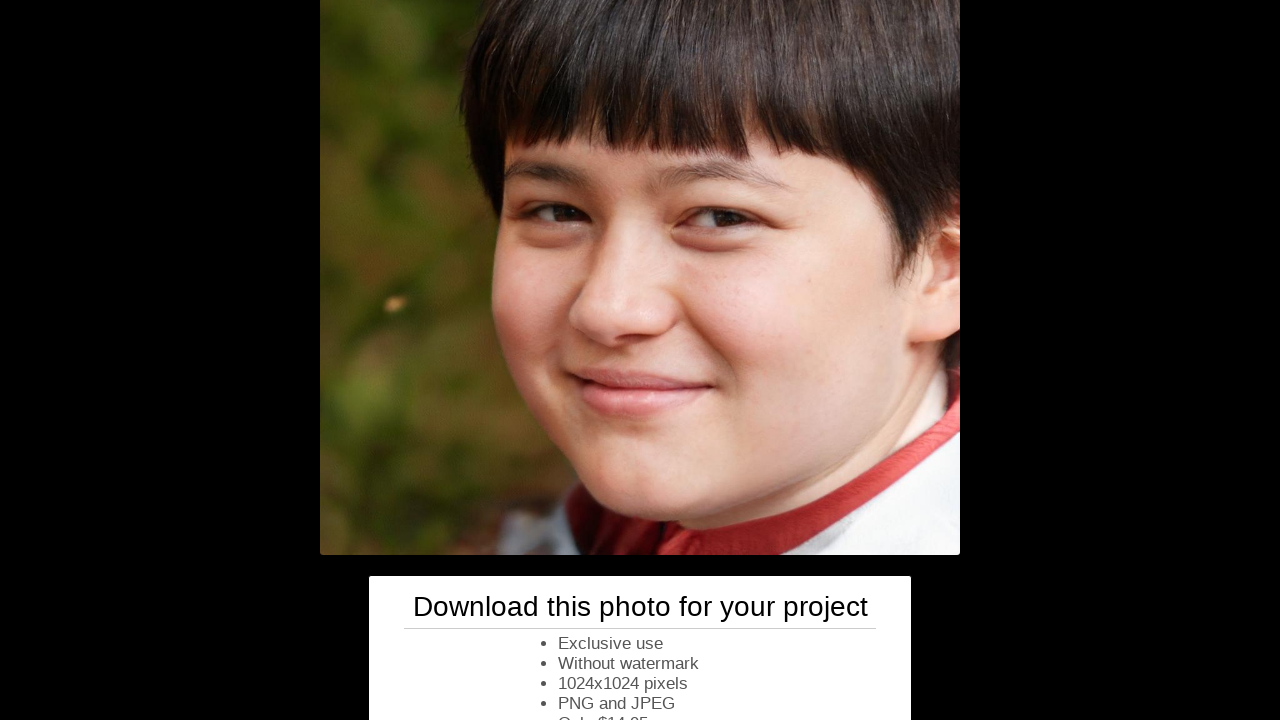

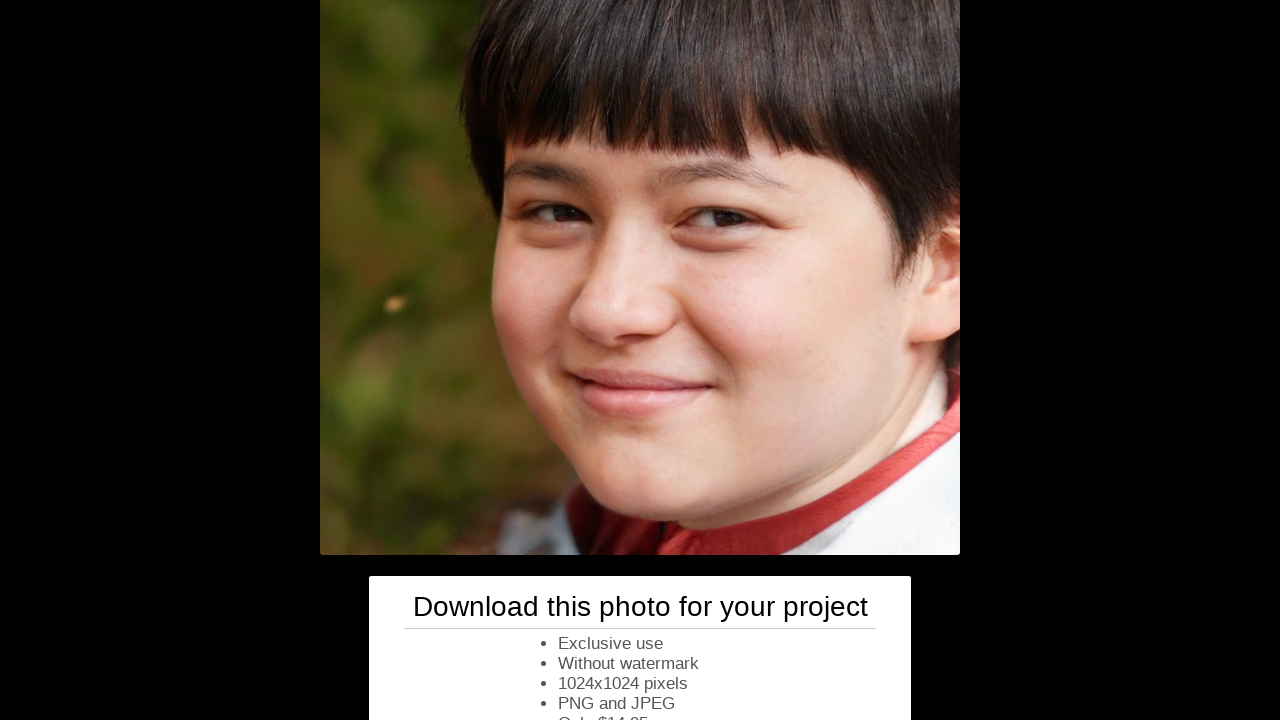